Tests registration form by filling first name, last name, and email fields, then submitting and verifying success message

Starting URL: http://suninjuly.github.io/registration1.html

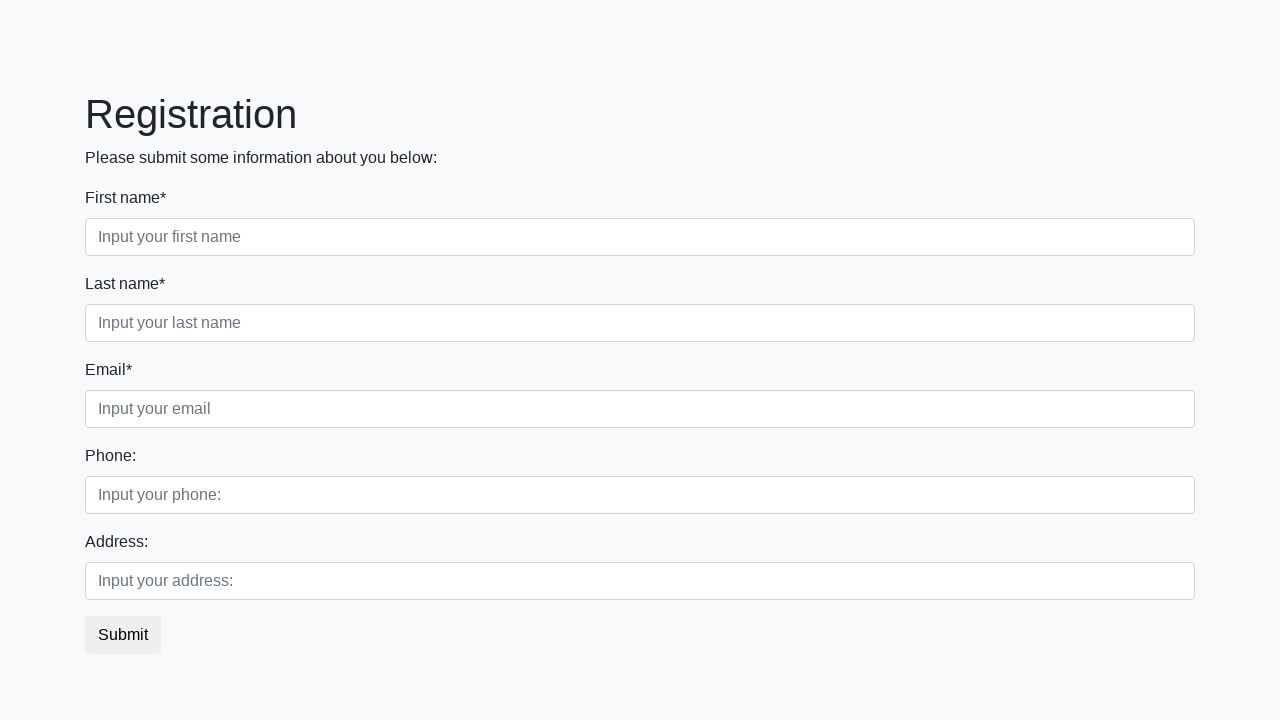

Filled first name field with 'Ivan' on .first_block > .first_class > .first
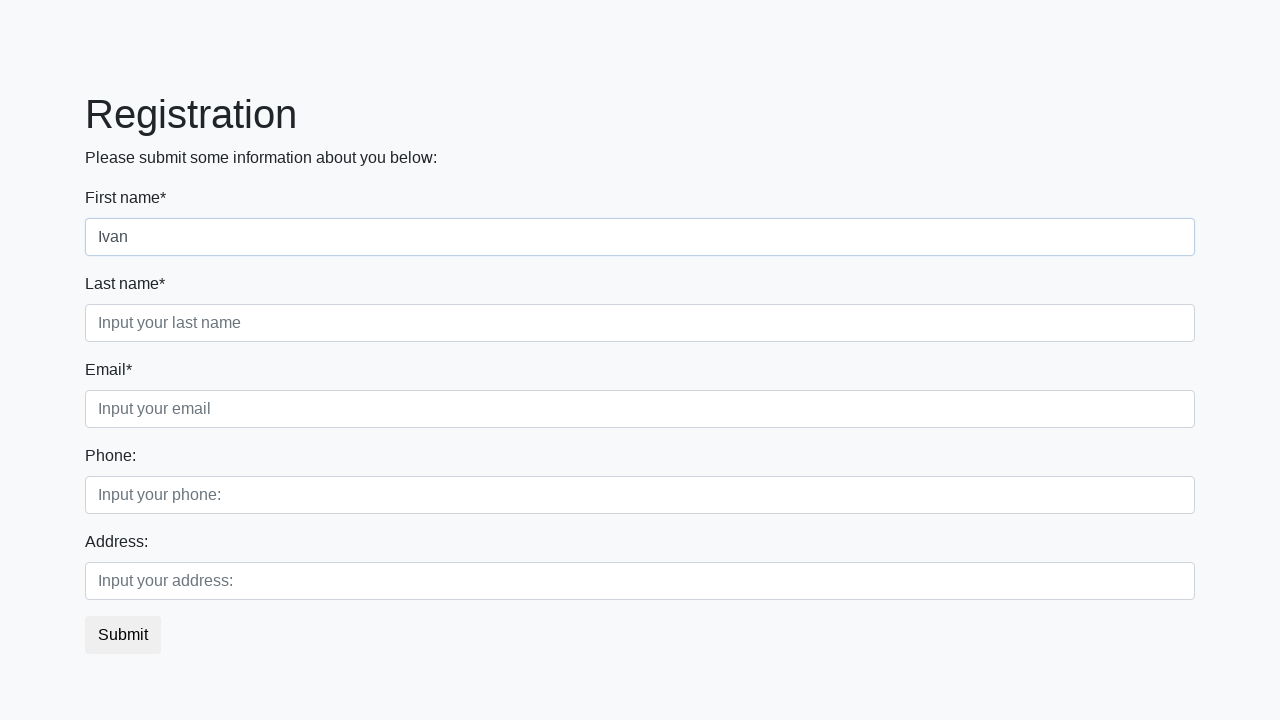

Filled last name field with 'Ivanov' on .first_block > .second_class > .second
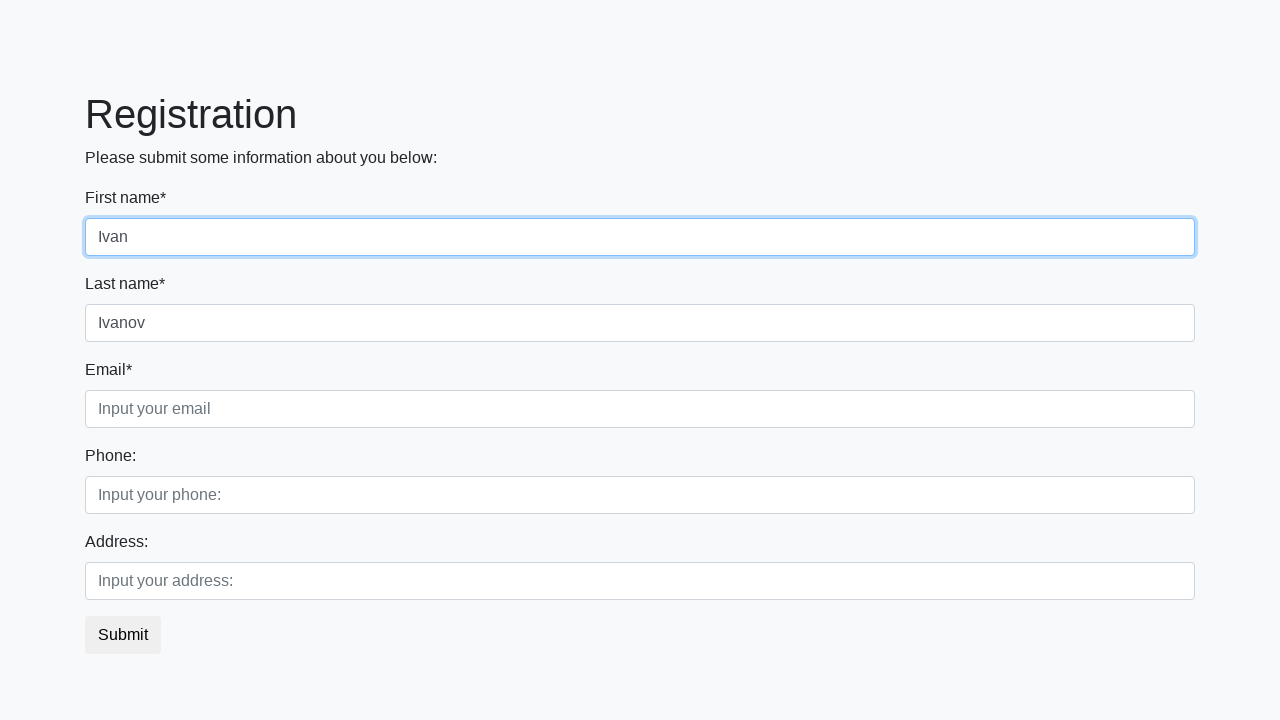

Filled email field with 'q@q.ru' on .third_class > .third
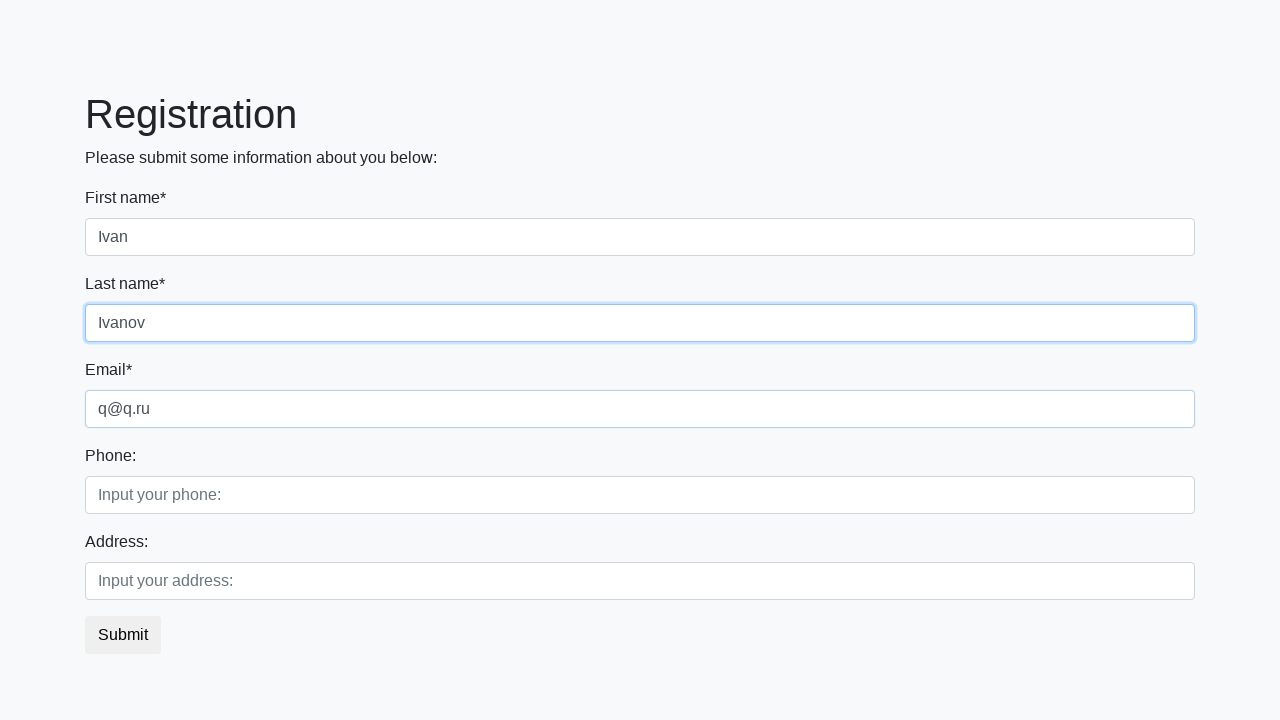

Clicked submit button to register at (123, 635) on button.btn
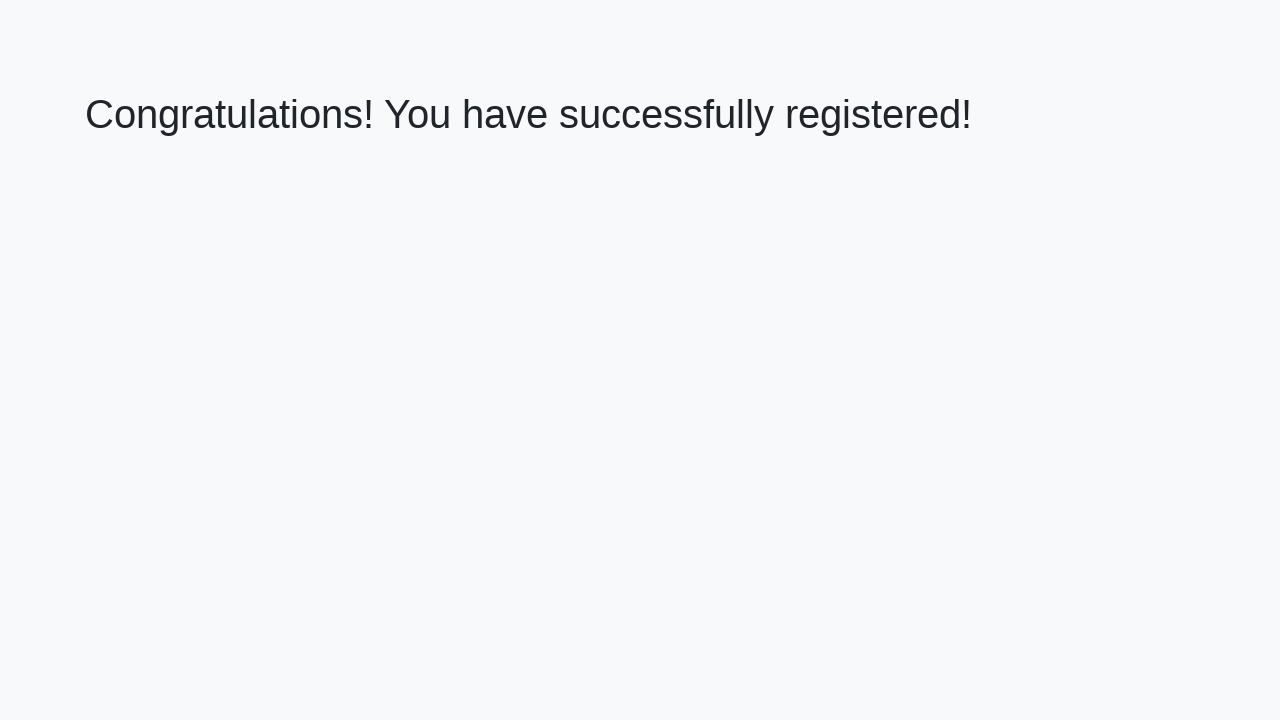

Retrieved success message text
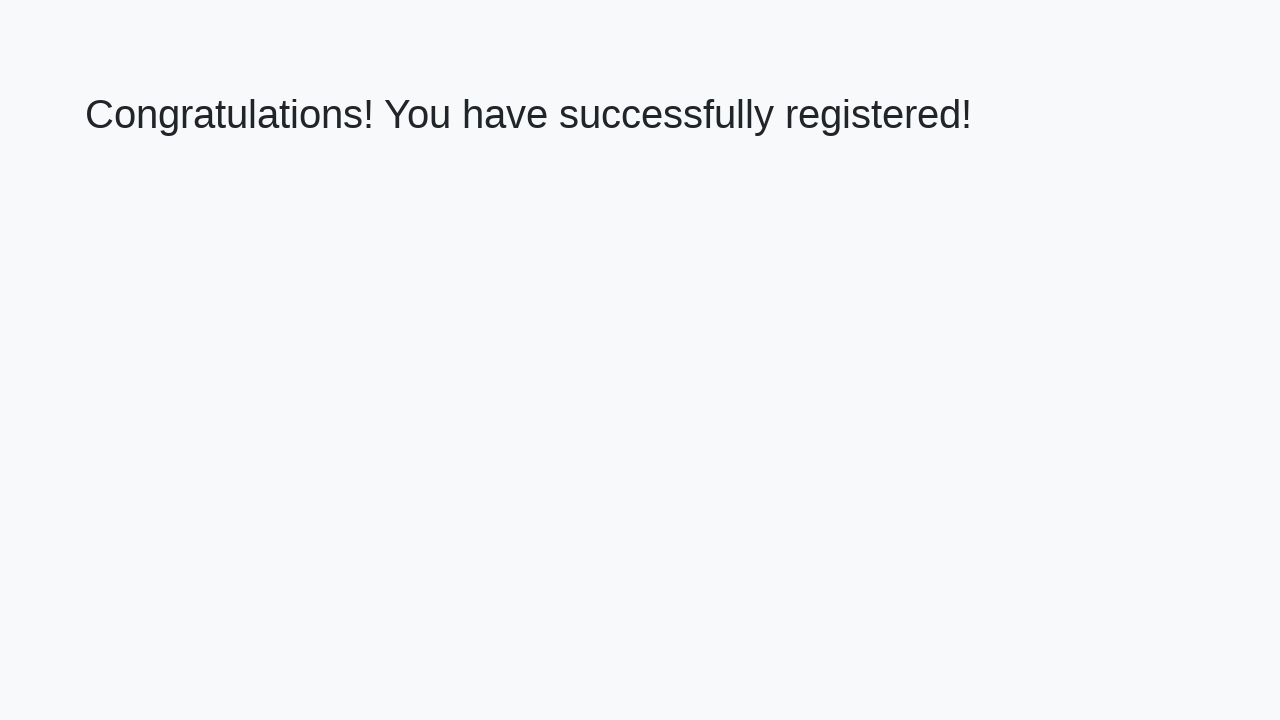

Verified success message: 'Congratulations! You have successfully registered!'
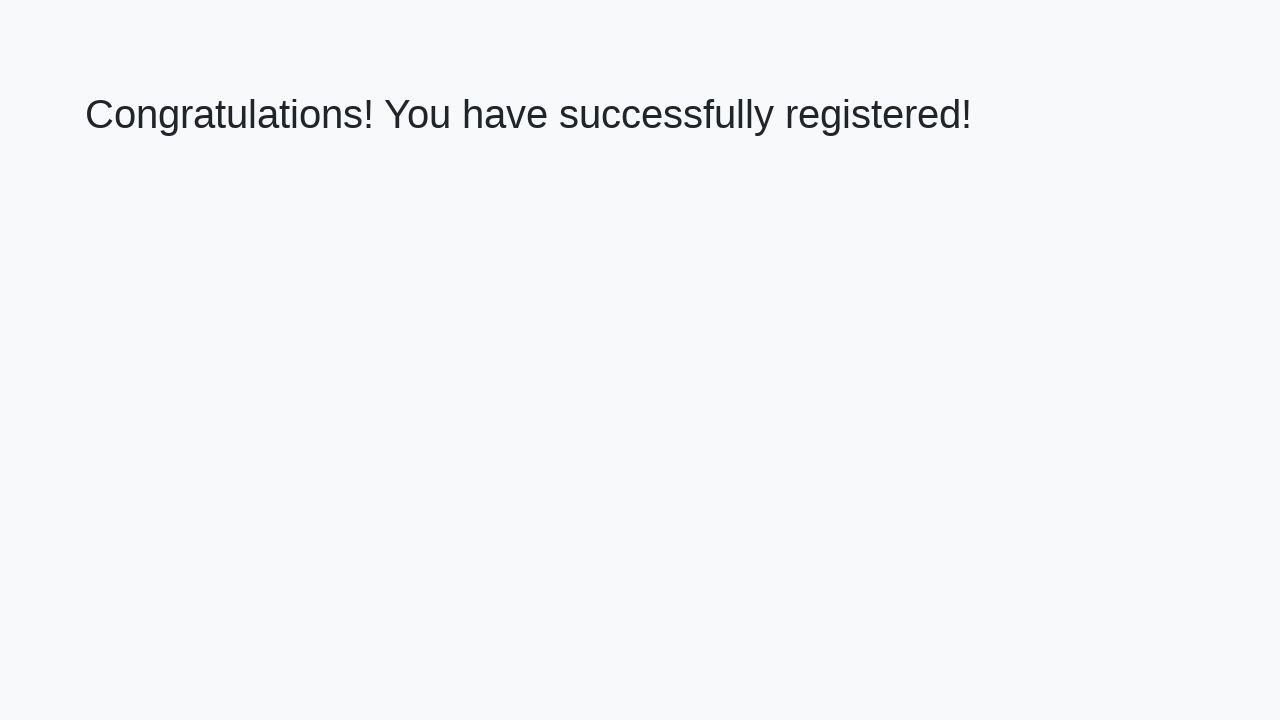

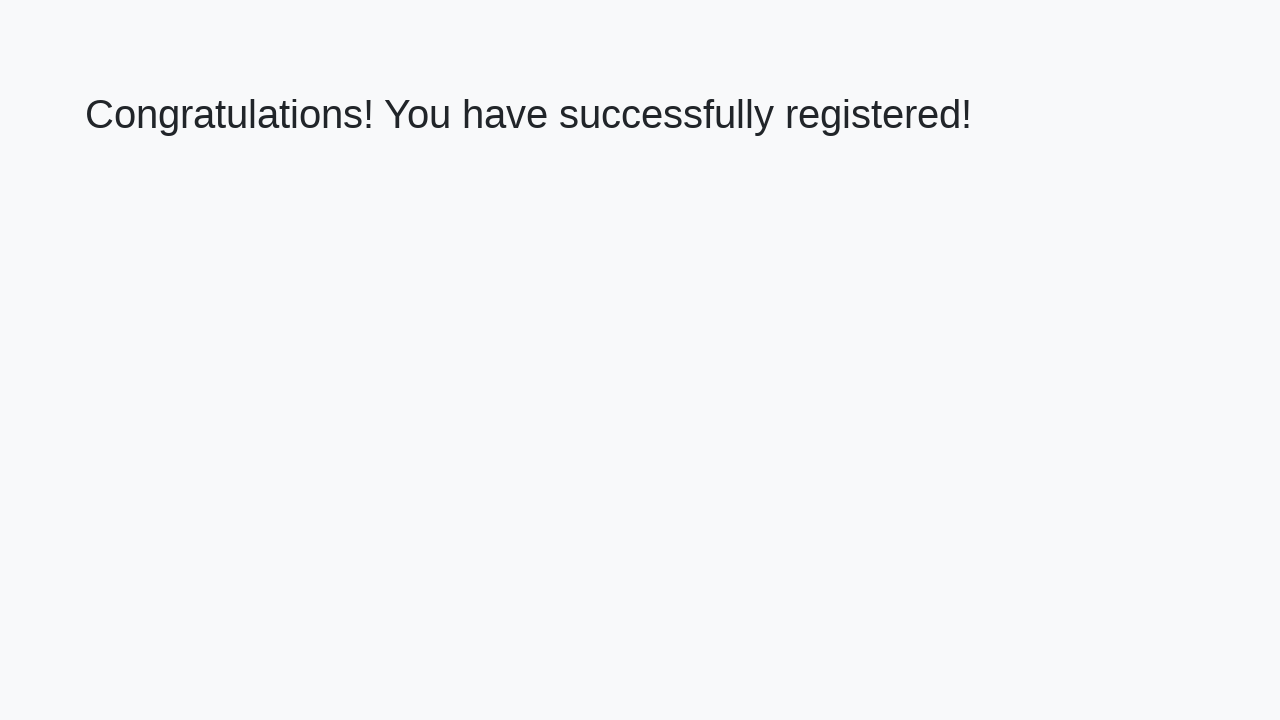